Tests drag and drop functionality using click-and-hold approach within an iframe containing a tree structure

Starting URL: https://dhtmlx.com/docs/products/dhtmlxTree/

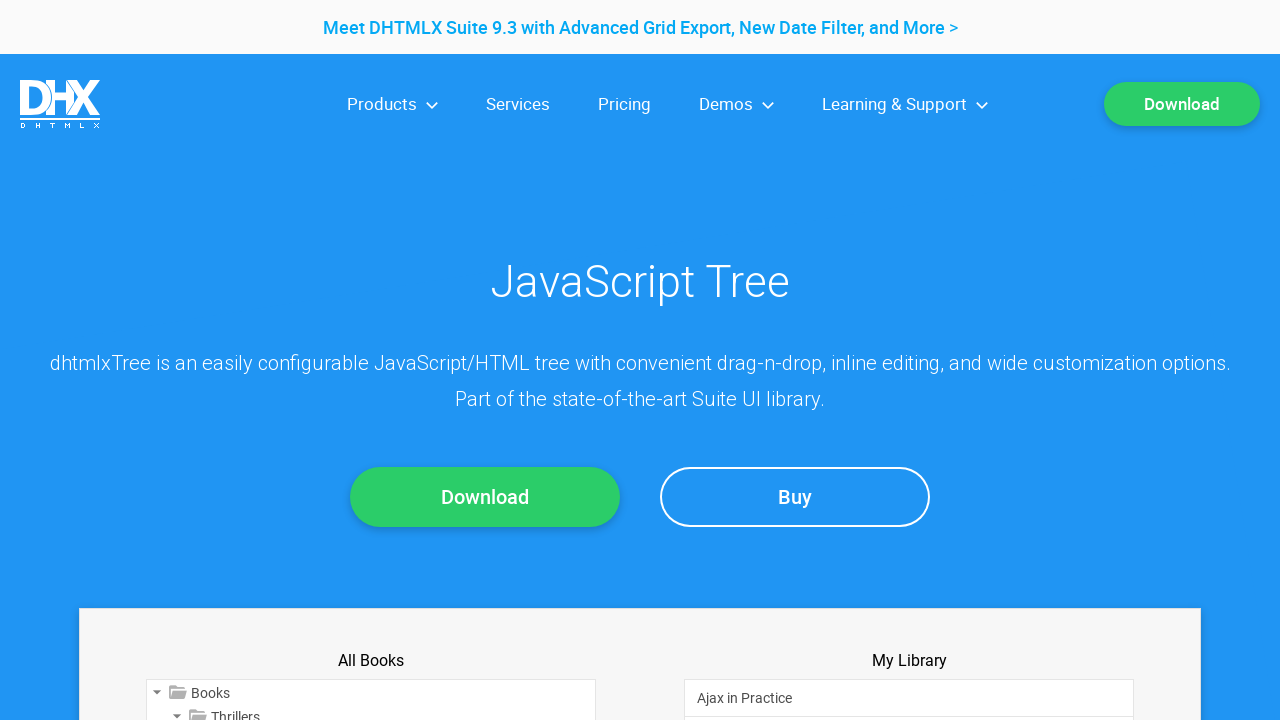

Waited 3 seconds for page to load
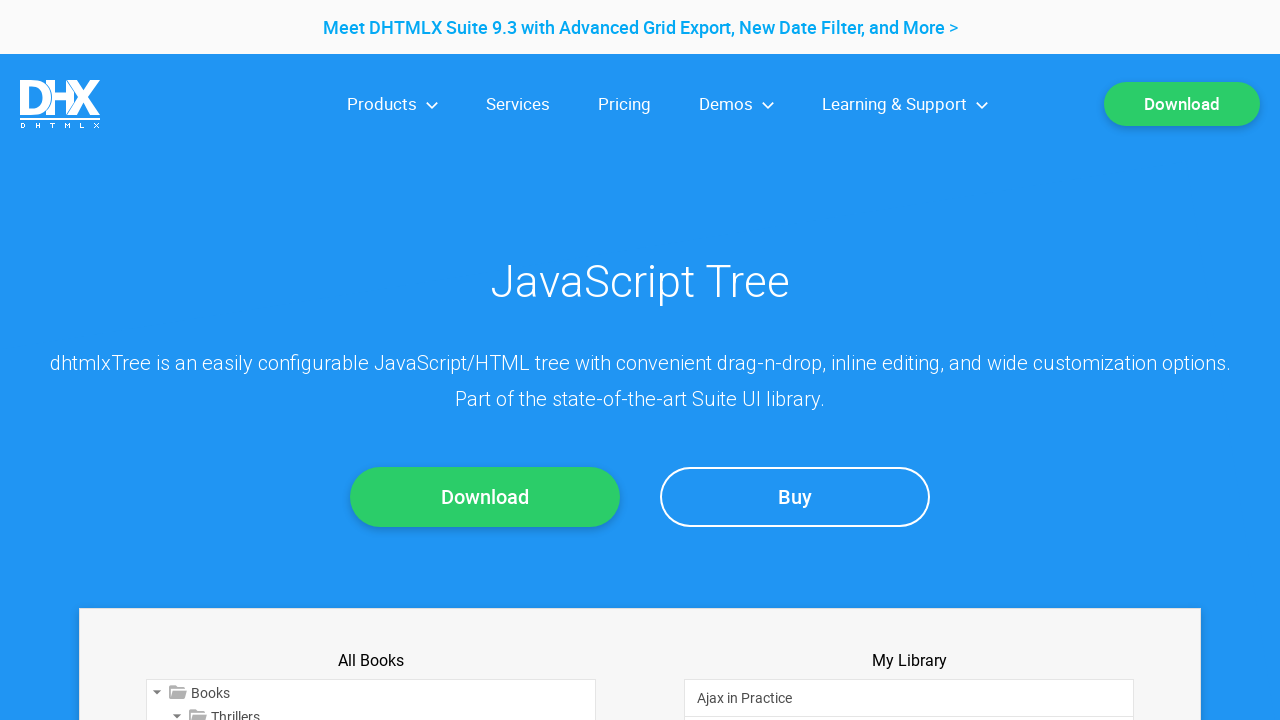

Located iframe with tree structure
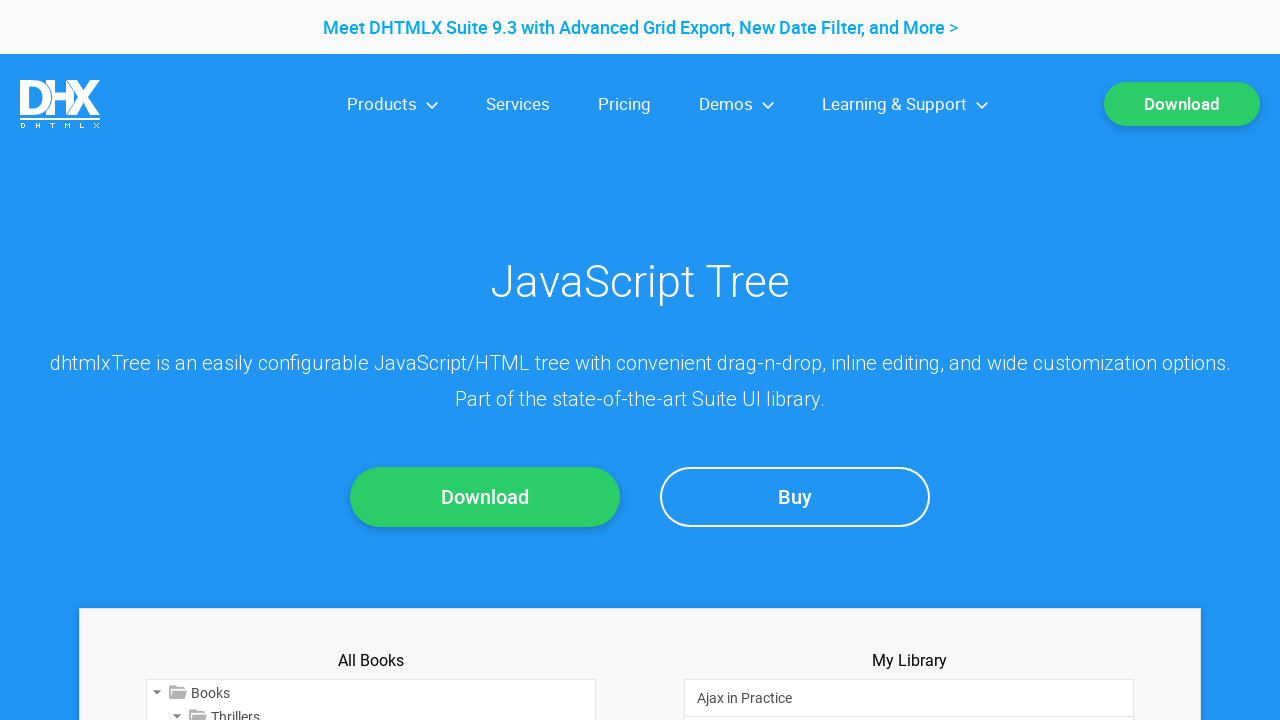

Waited 5 seconds for iframe content to load
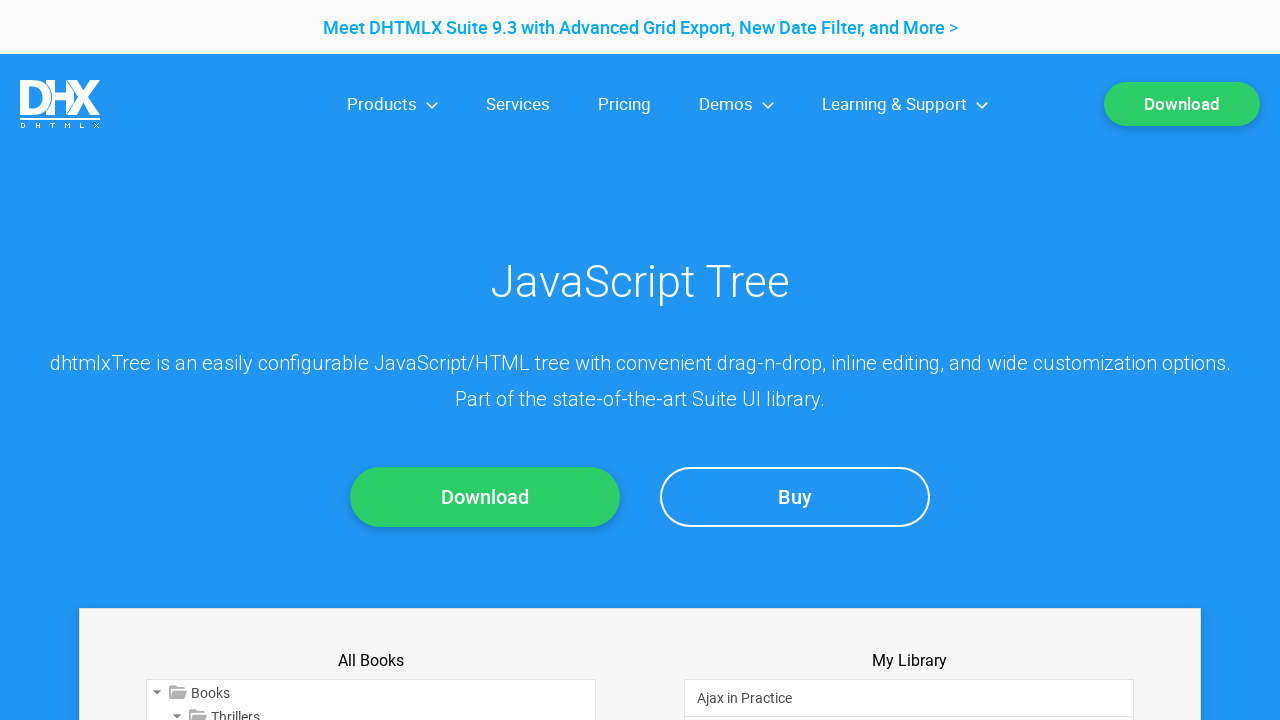

Located source element 'Ian Rankin'
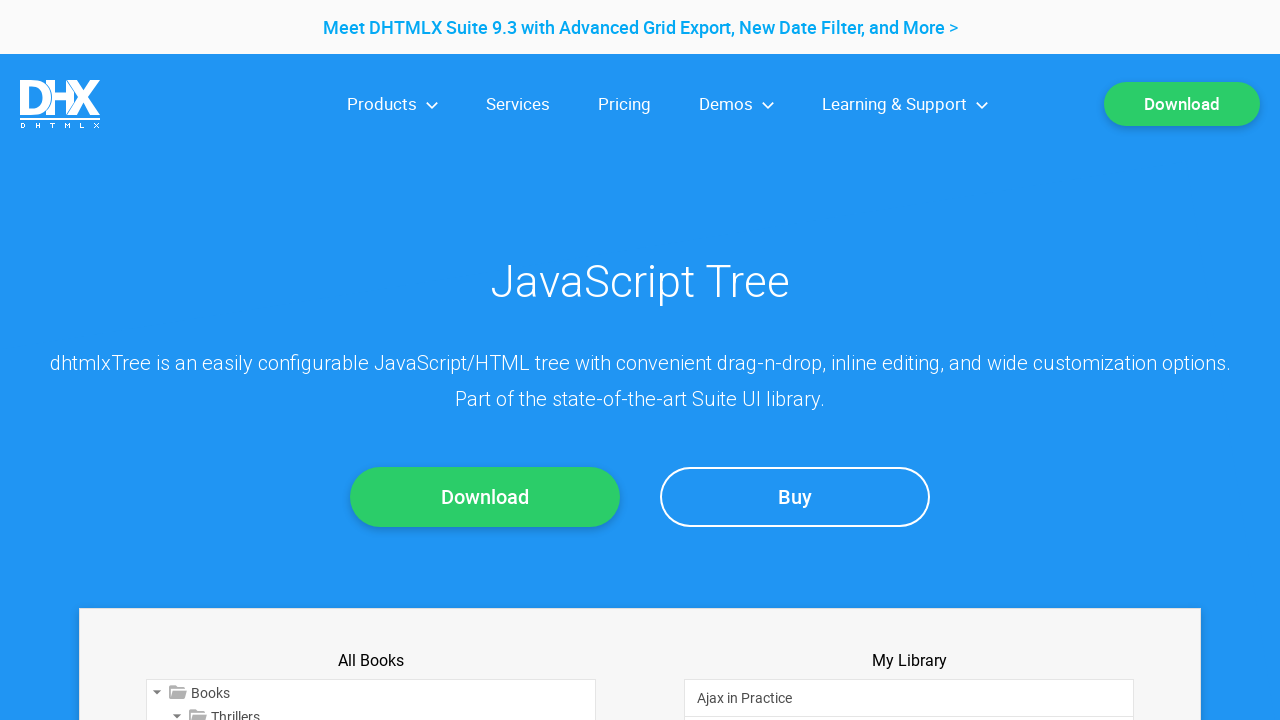

Located destination element 'Zend Framework in Action'
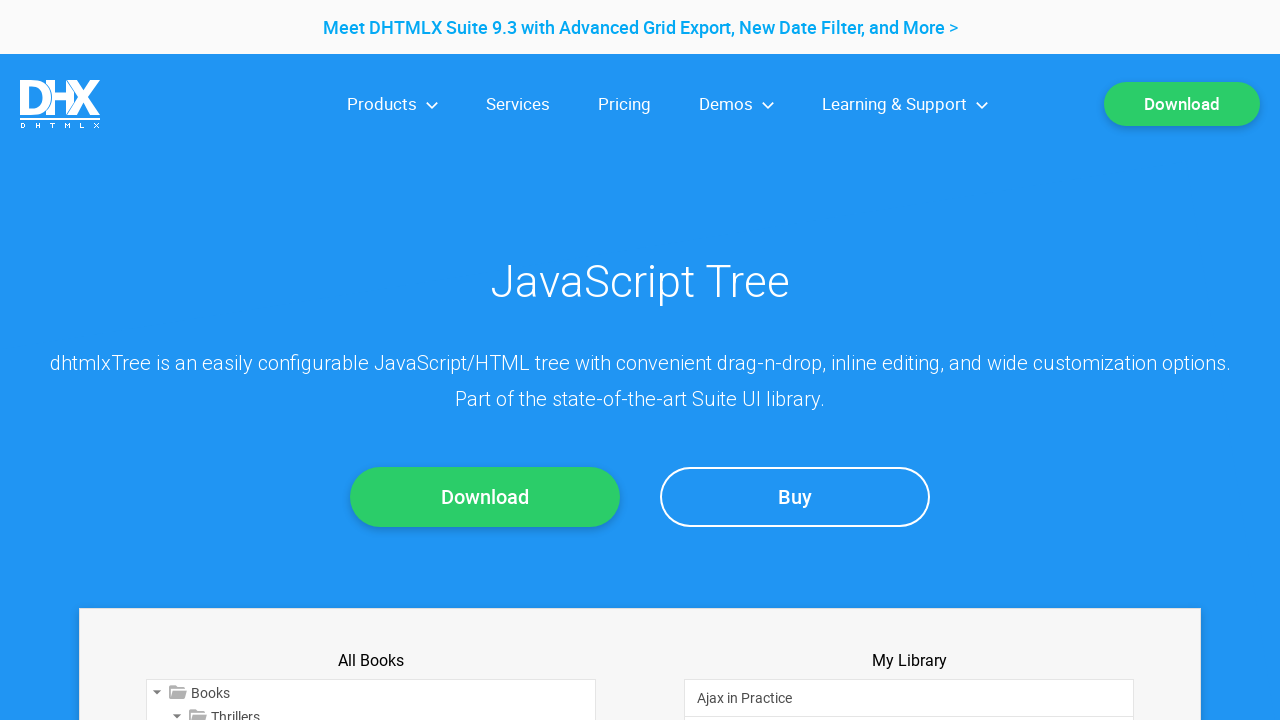

Scrolled source element 'Ian Rankin' into view
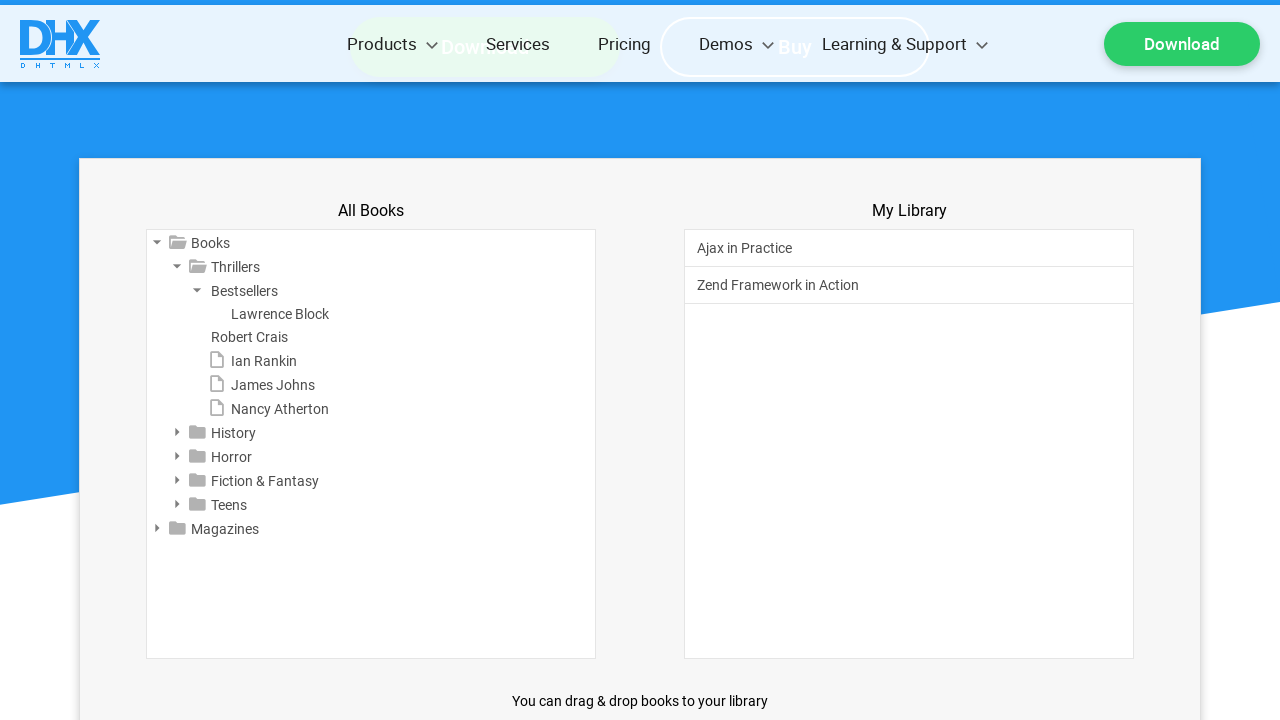

Scrolled destination element 'Zend Framework in Action' into view
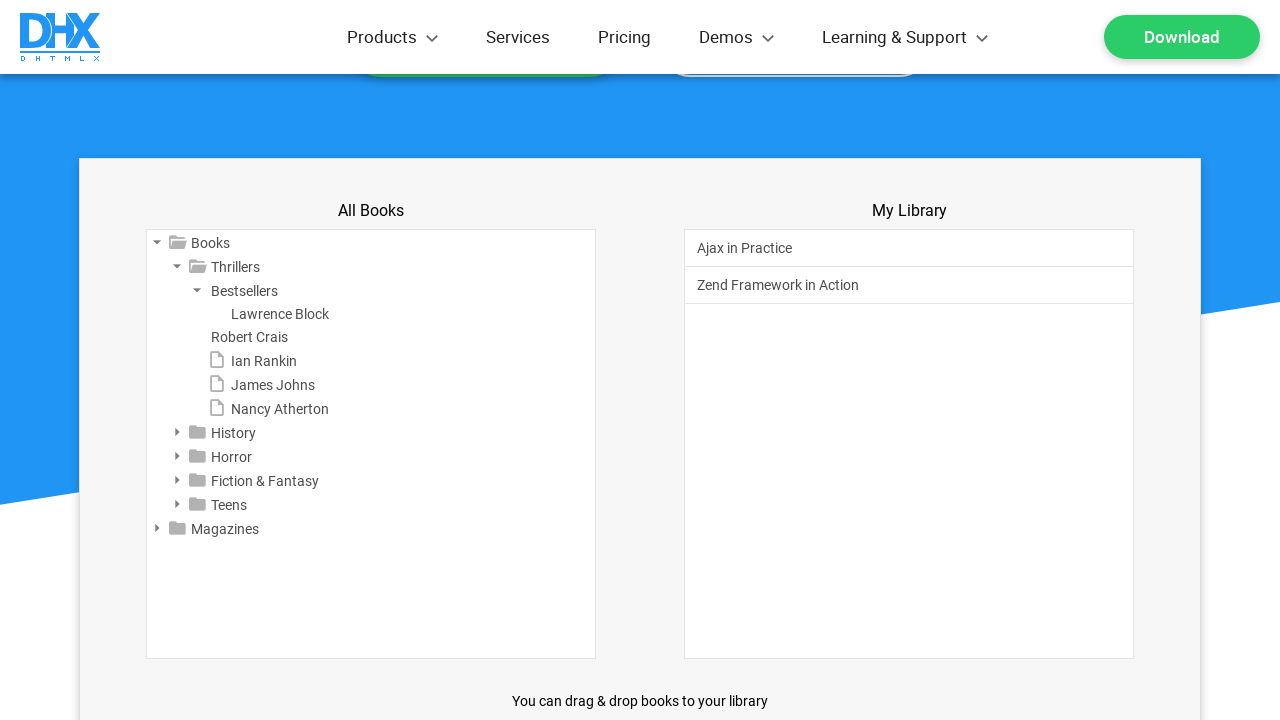

Performed drag and drop of 'Ian Rankin' to 'Zend Framework in Action' at (909, 286)
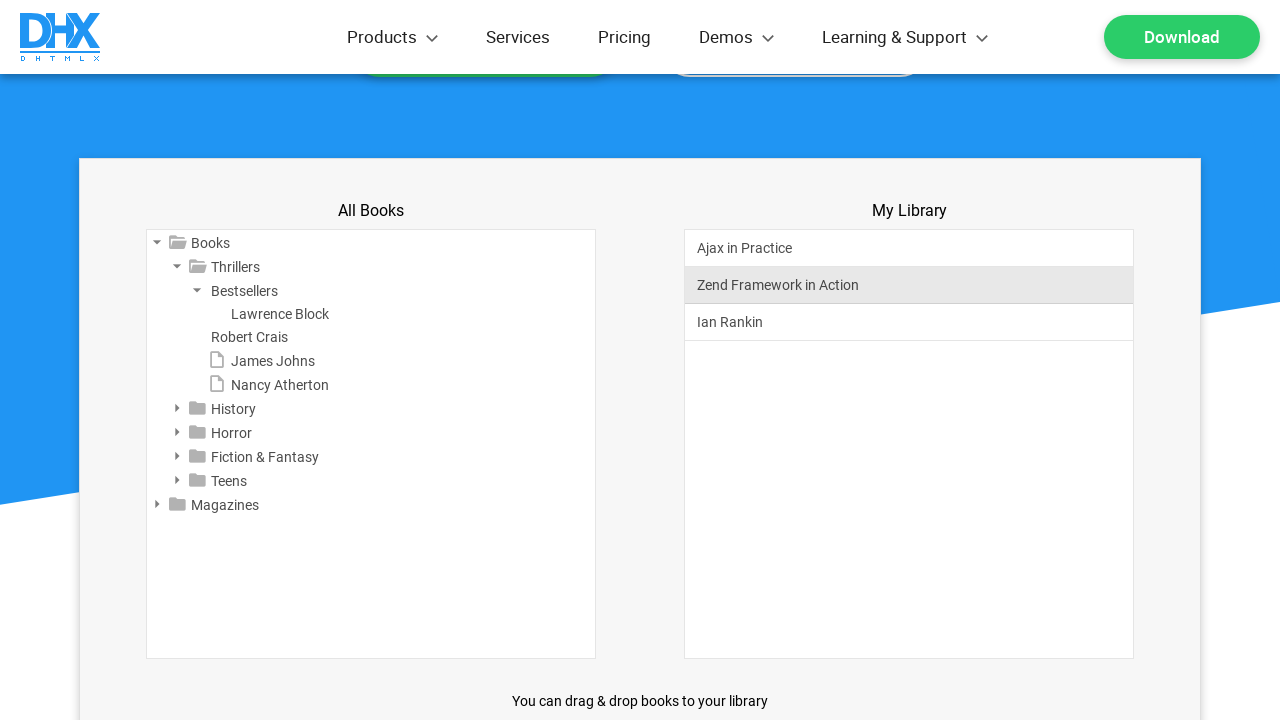

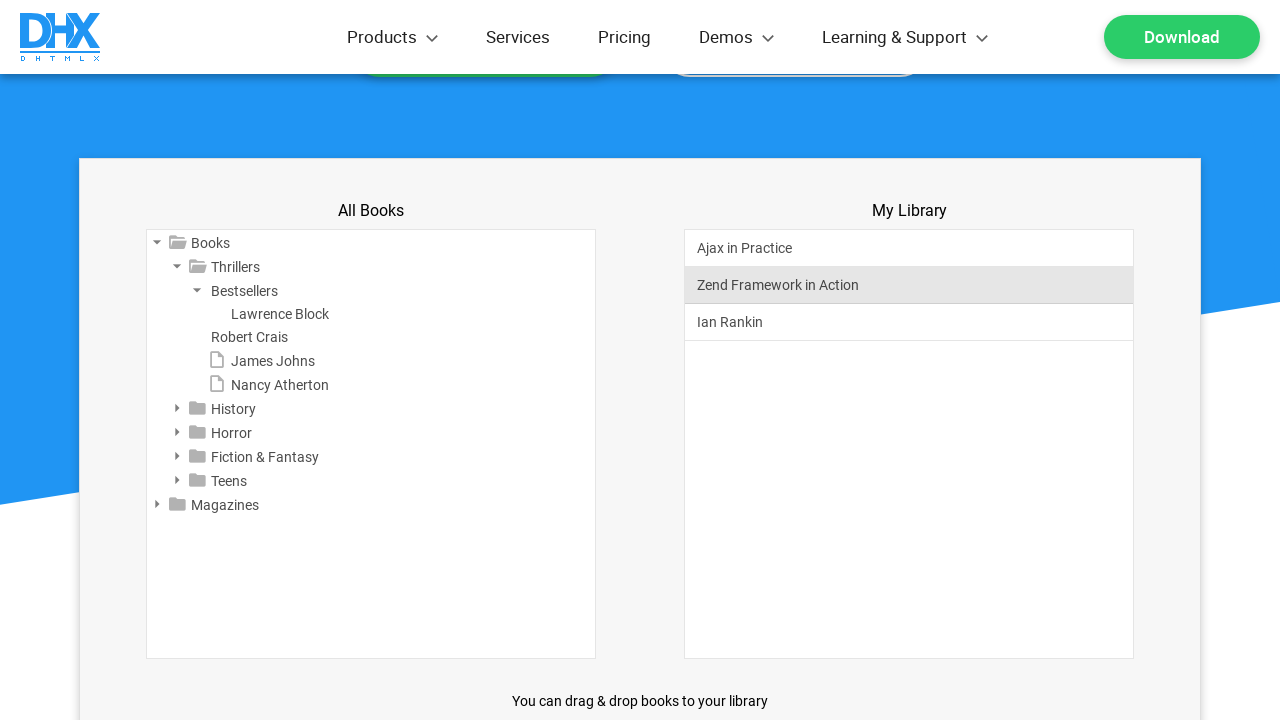